Tests double-clicking a button to trigger an action that displays a message

Starting URL: https://automationfc.github.io/basic-form/index.html

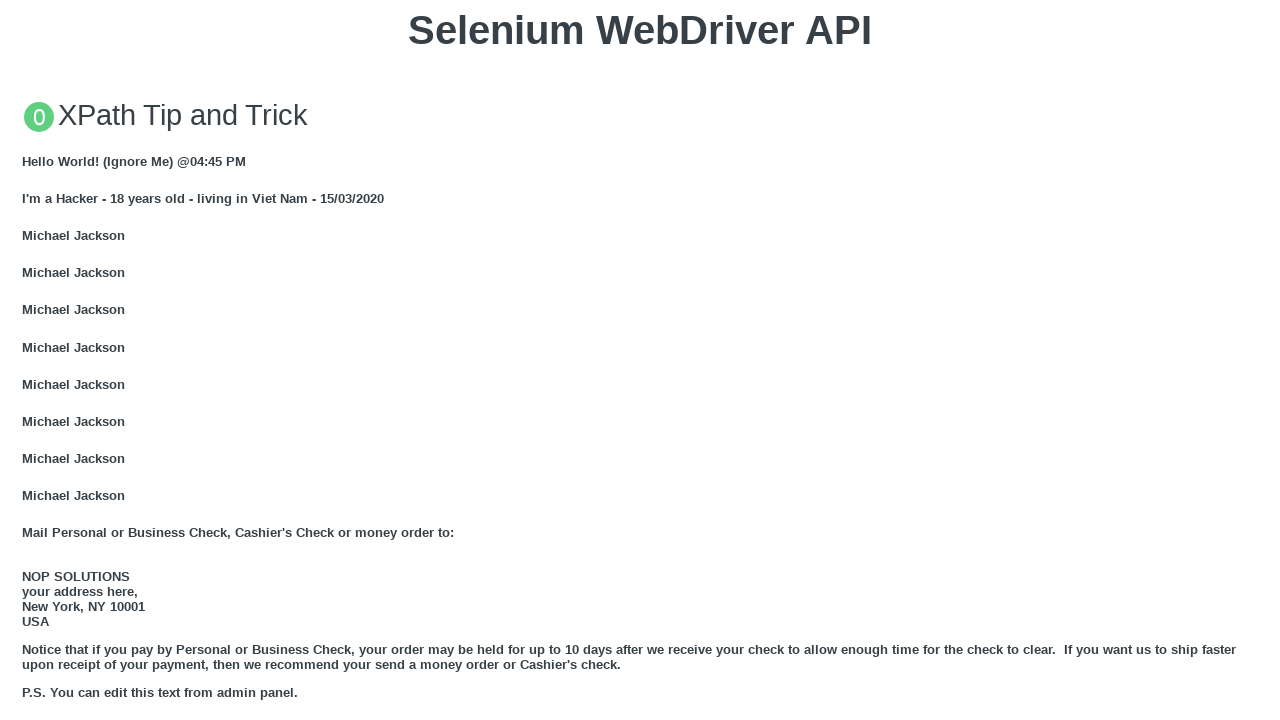

Double-clicked the 'Double click me' button at (640, 361) on xpath=//button[text()='Double click me']
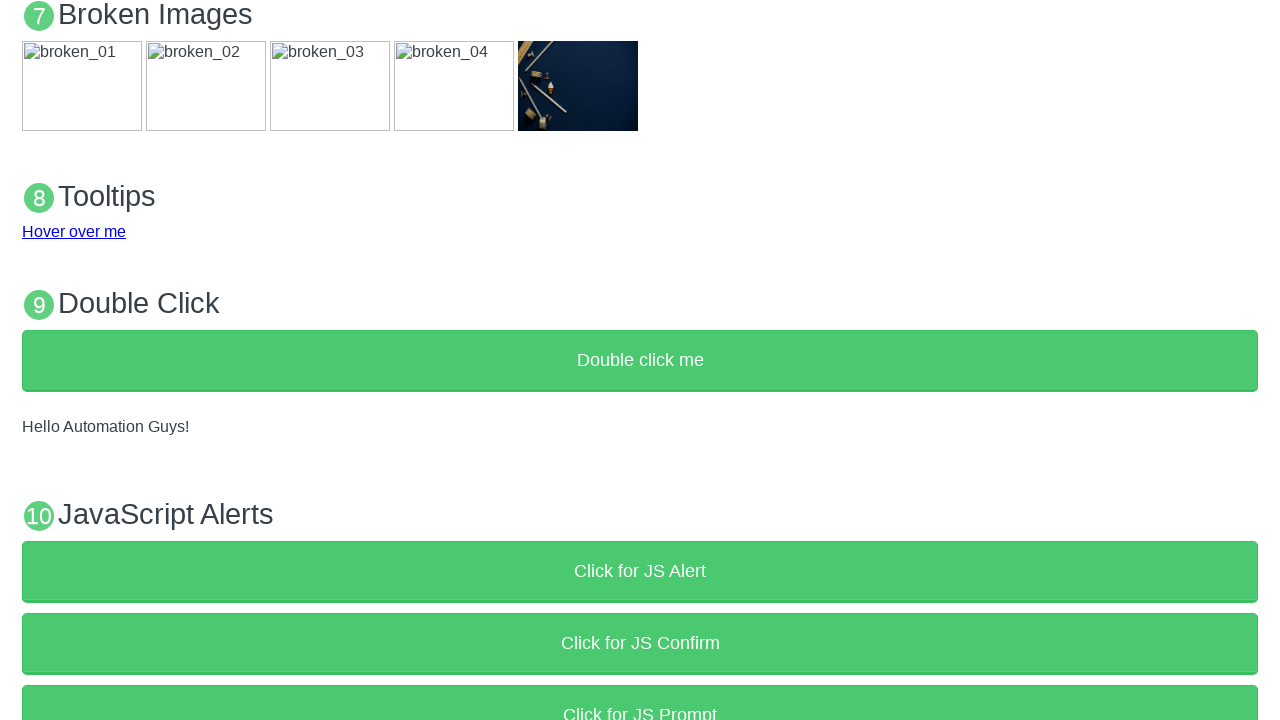

Result message 'Hello Automation Guys!' appeared after double-click
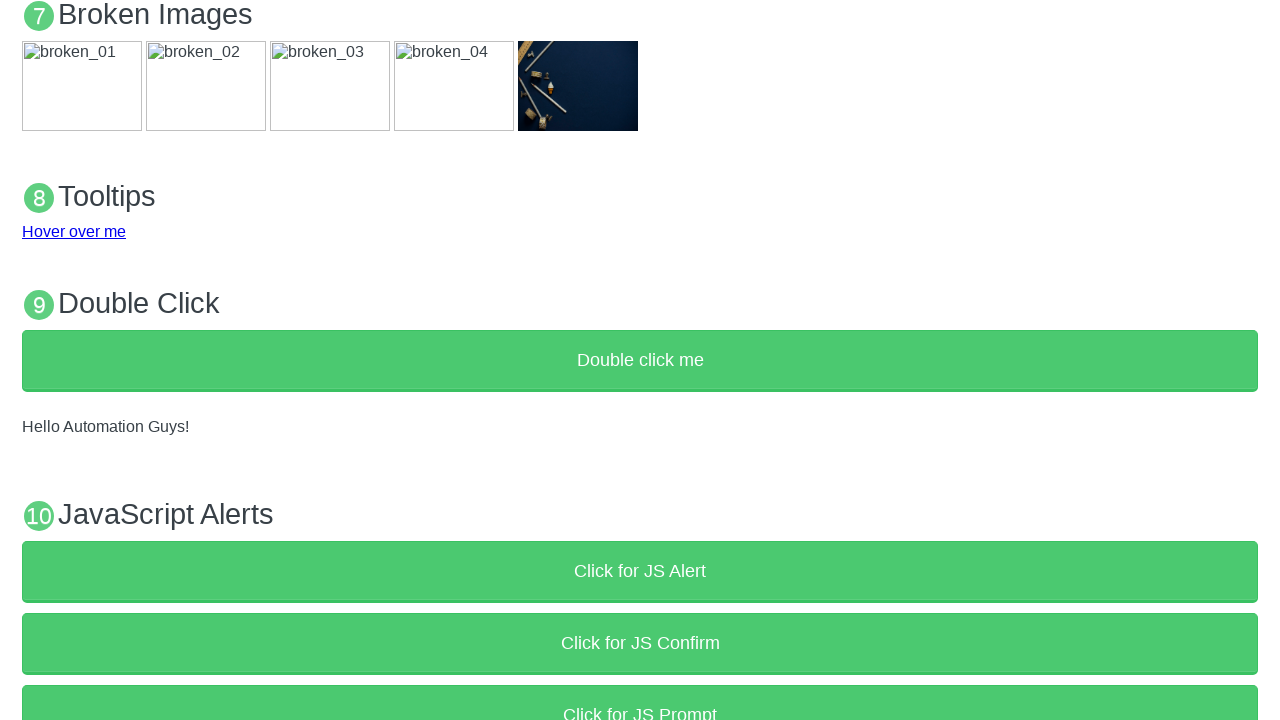

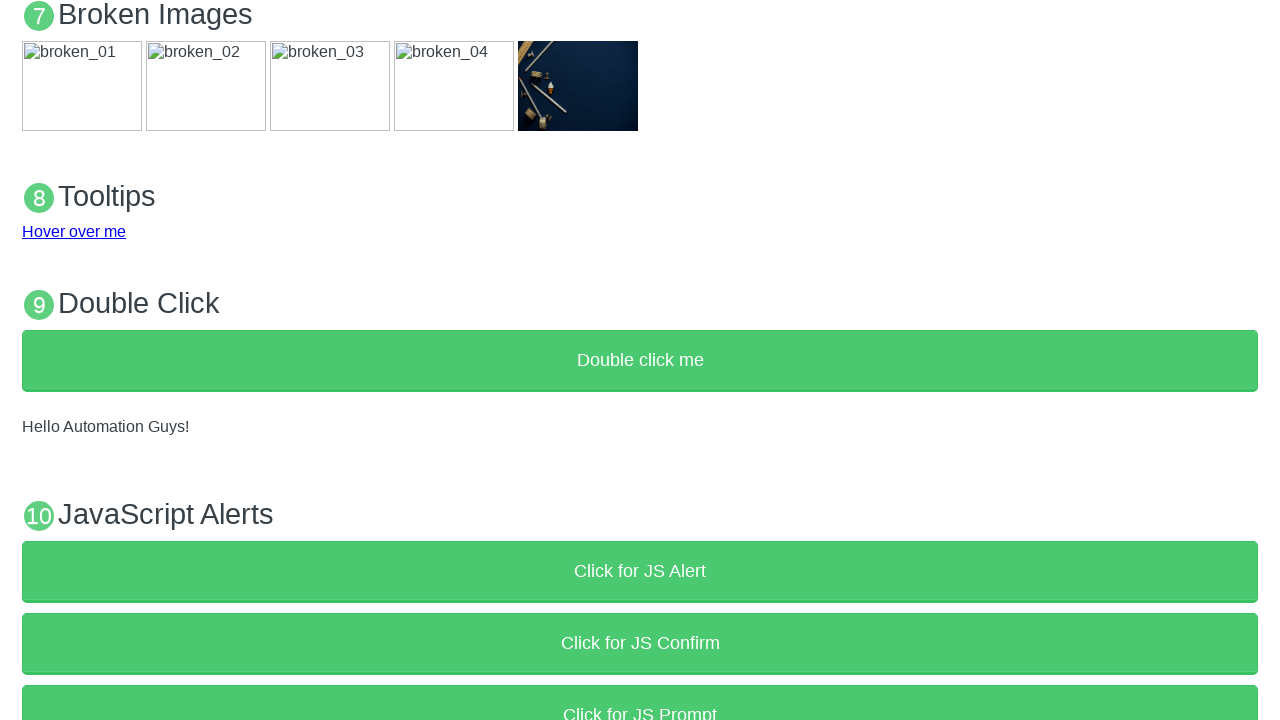